Tests radio button functionality by selecting the "Yes" radio button and verifying the selection, then selecting the "Impressive" radio button and verifying that selection.

Starting URL: https://demoqa.com/radio-button

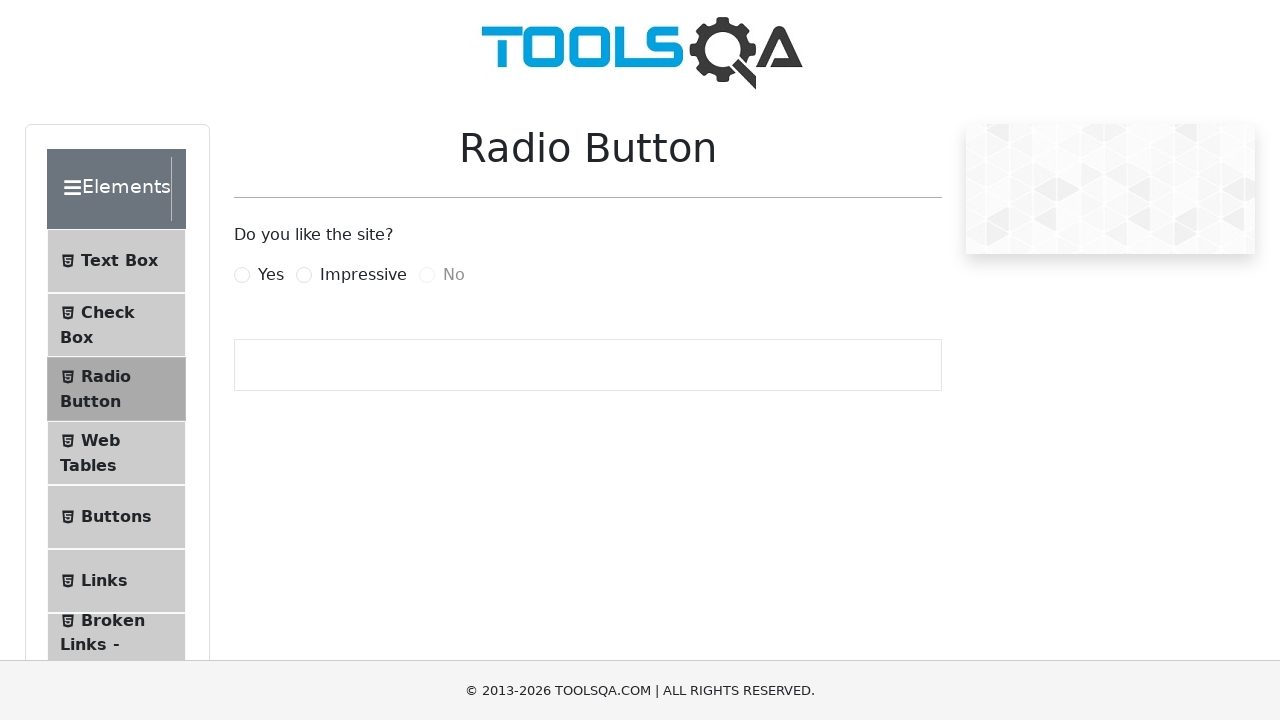

Selected 'Yes' radio button at (242, 275) on #yesRadio
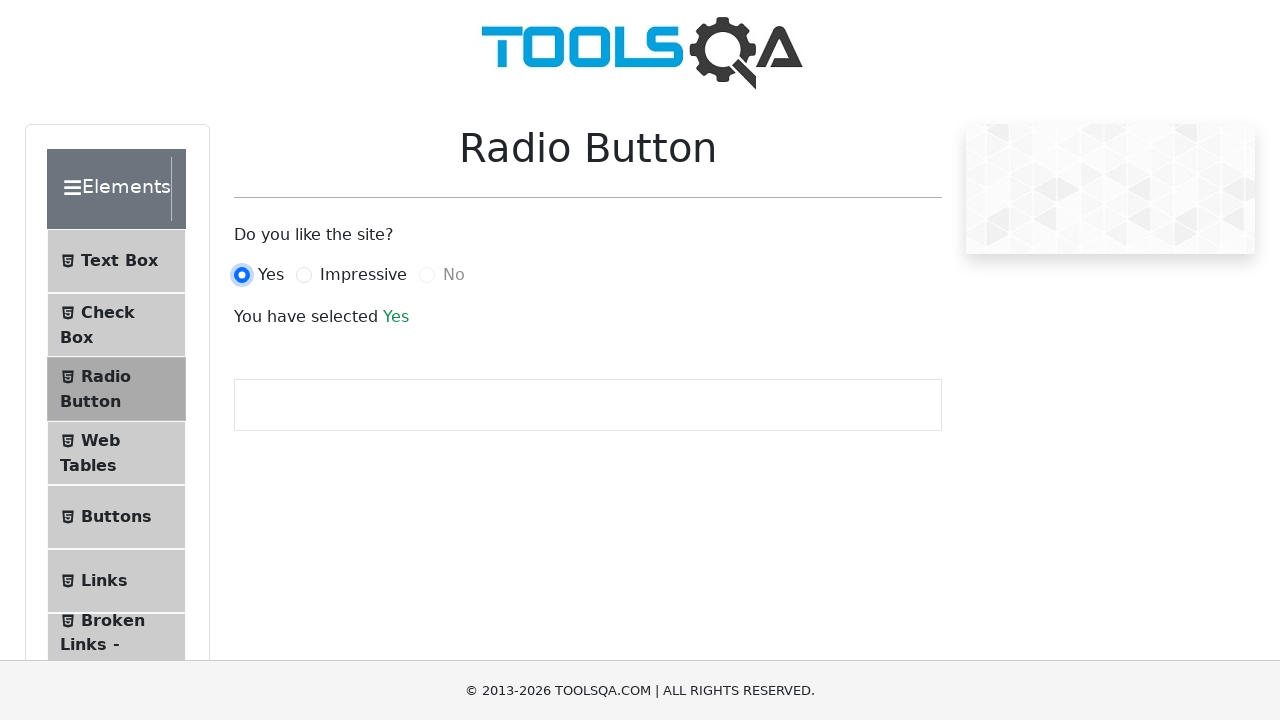

Waited for success message to appear
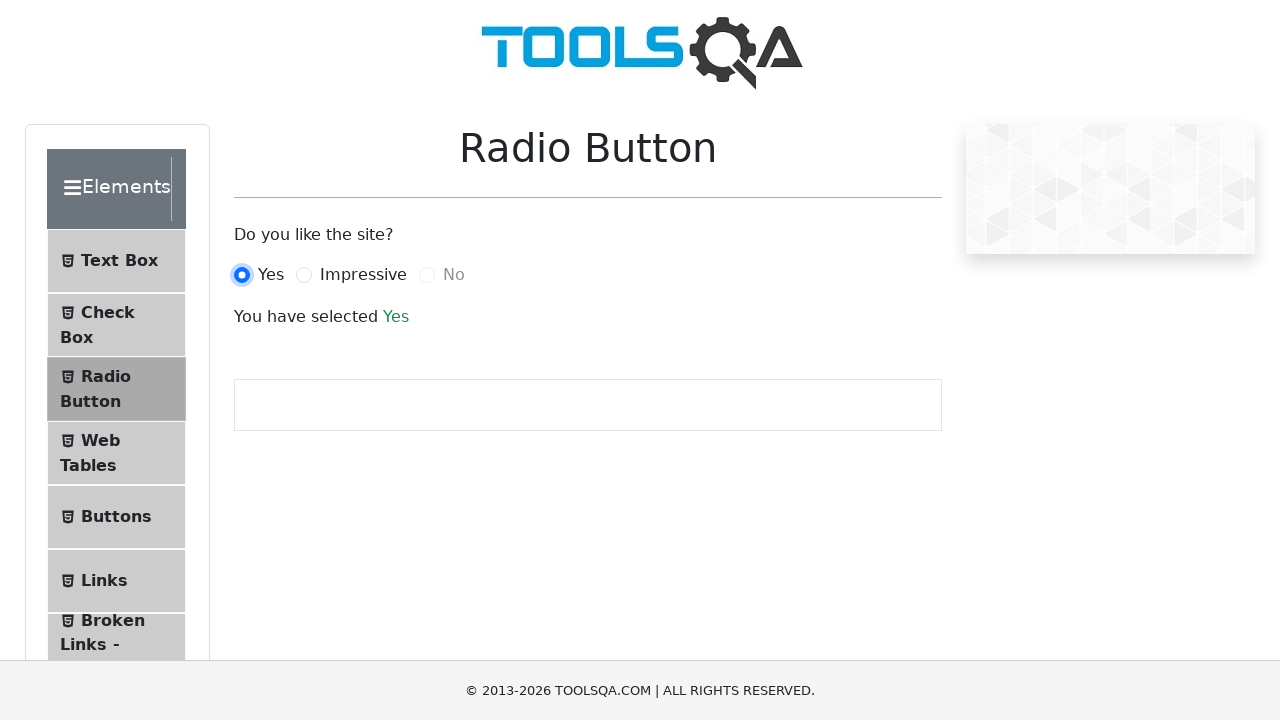

Verified 'Yes' is displayed as selected
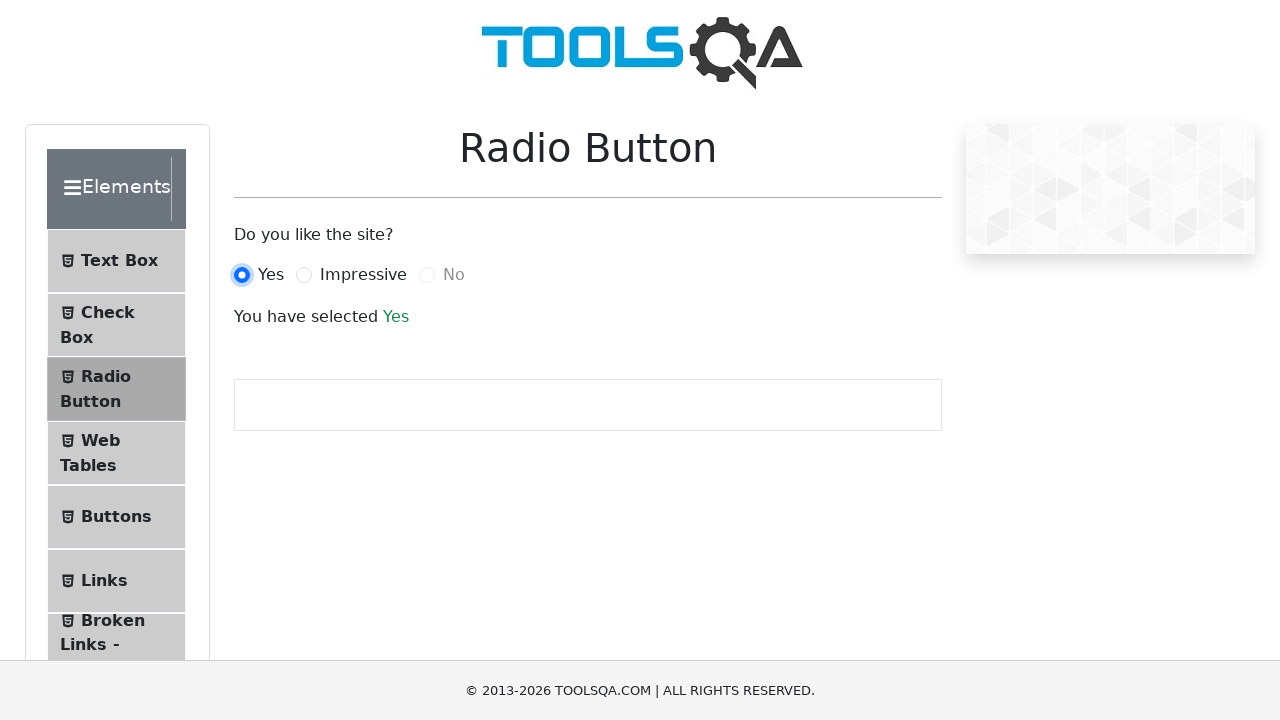

Selected 'Impressive' radio button at (304, 275) on #impressiveRadio
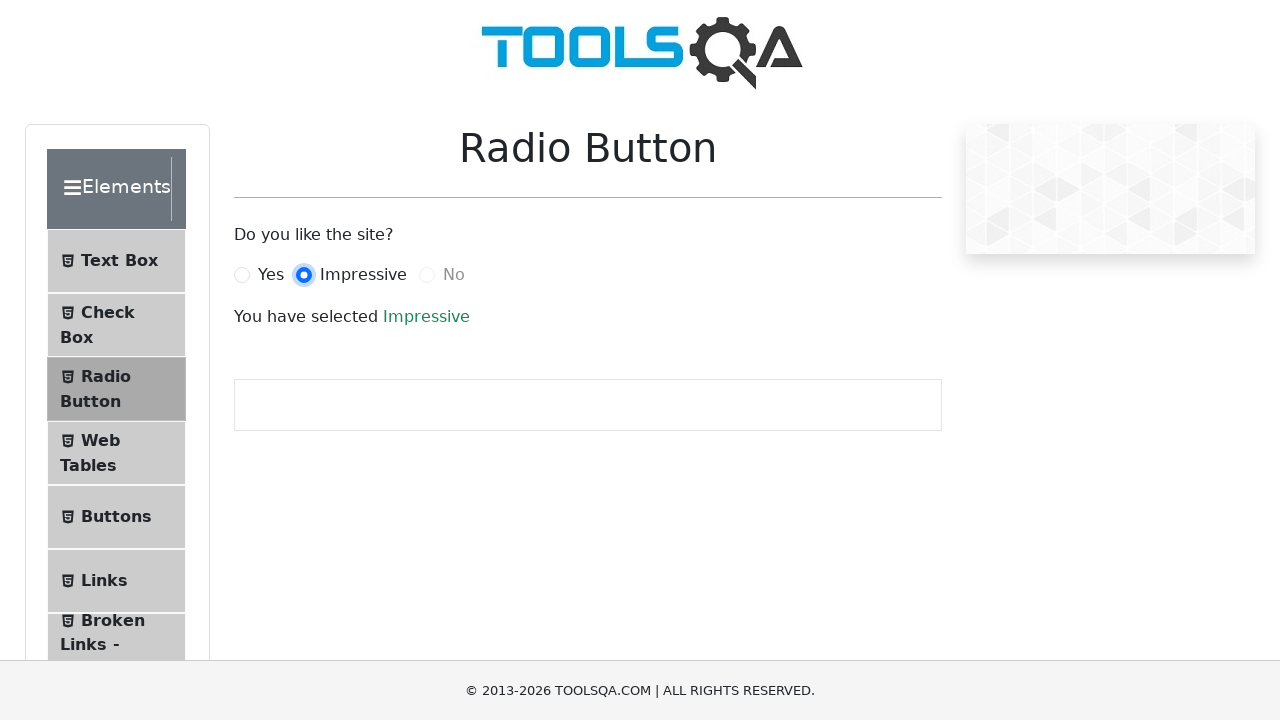

Verified 'Impressive' is displayed as selected
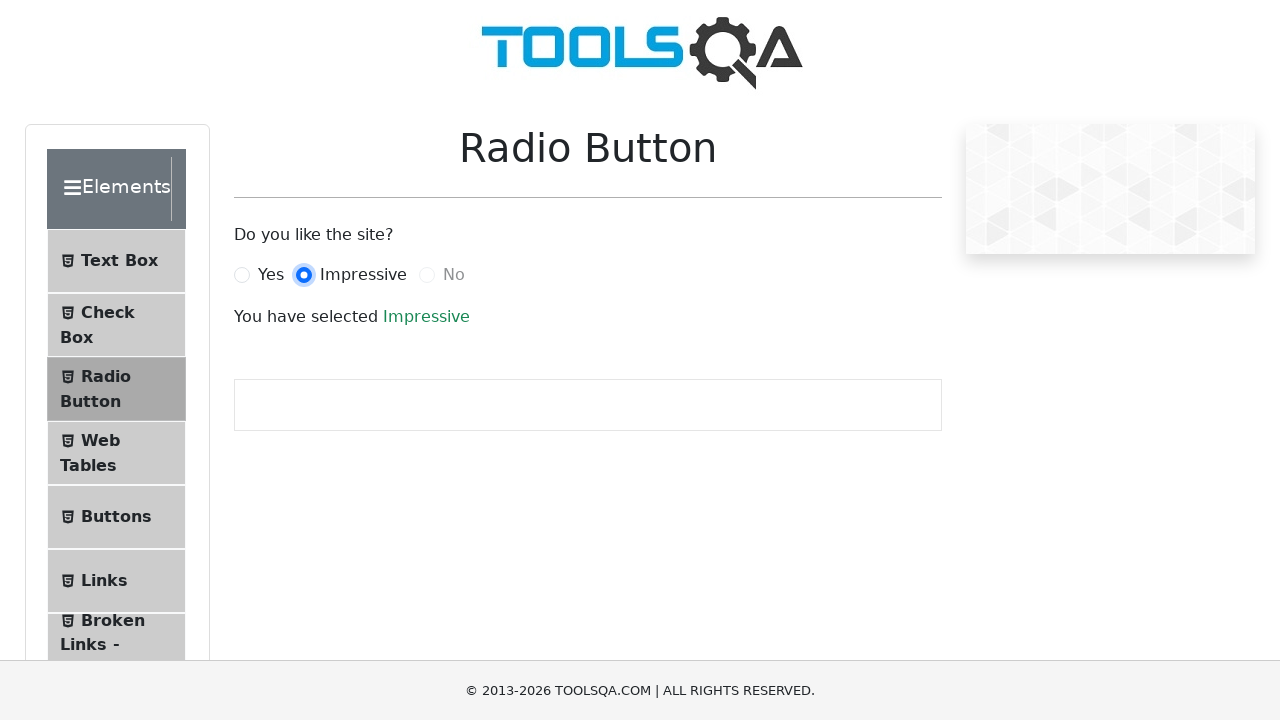

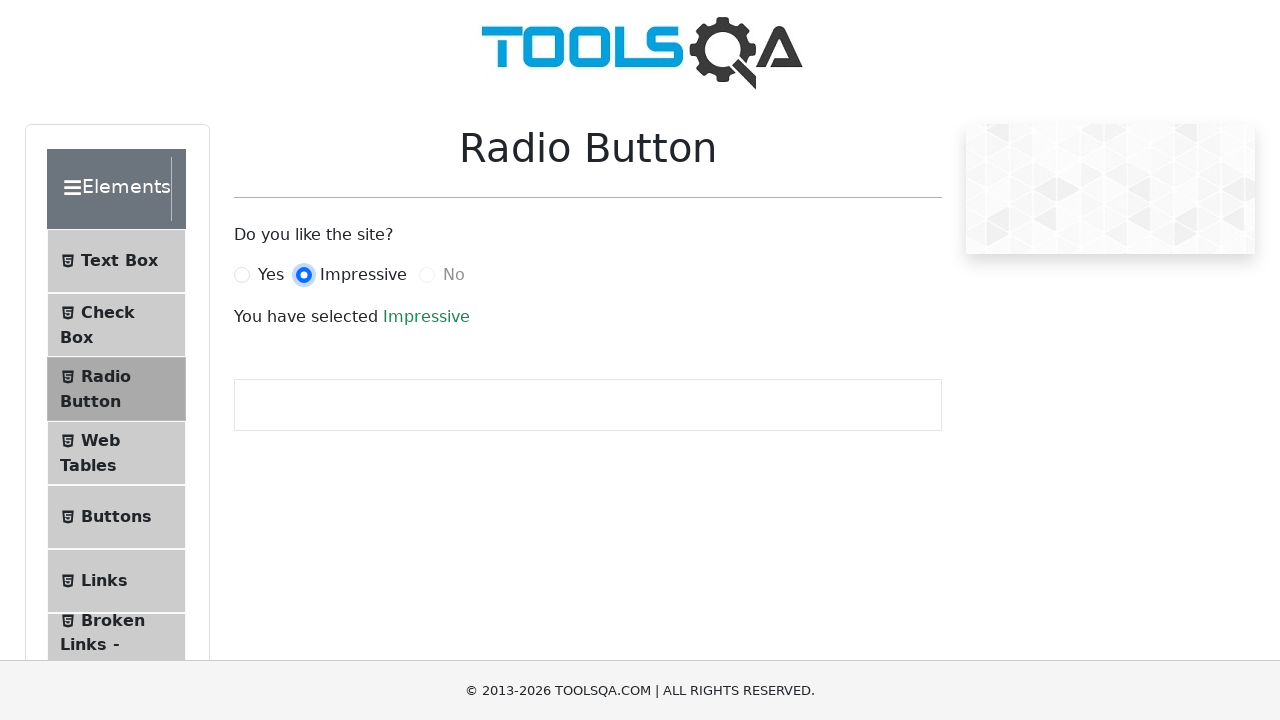